Tests clicking the Enable button which enables the input field and displays an "It's enabled!" message

Starting URL: https://the-internet.herokuapp.com/dynamic_controls

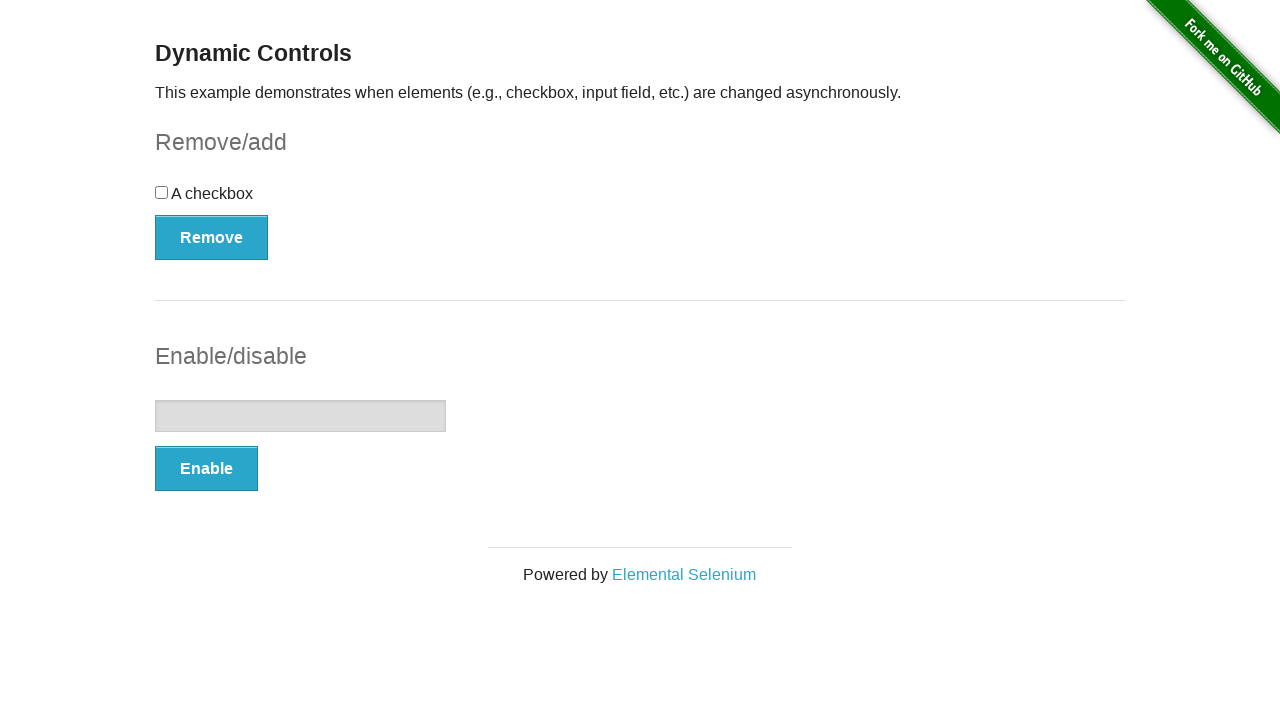

Clicked the Enable button at (206, 469) on #input-example button:has-text('Enable')
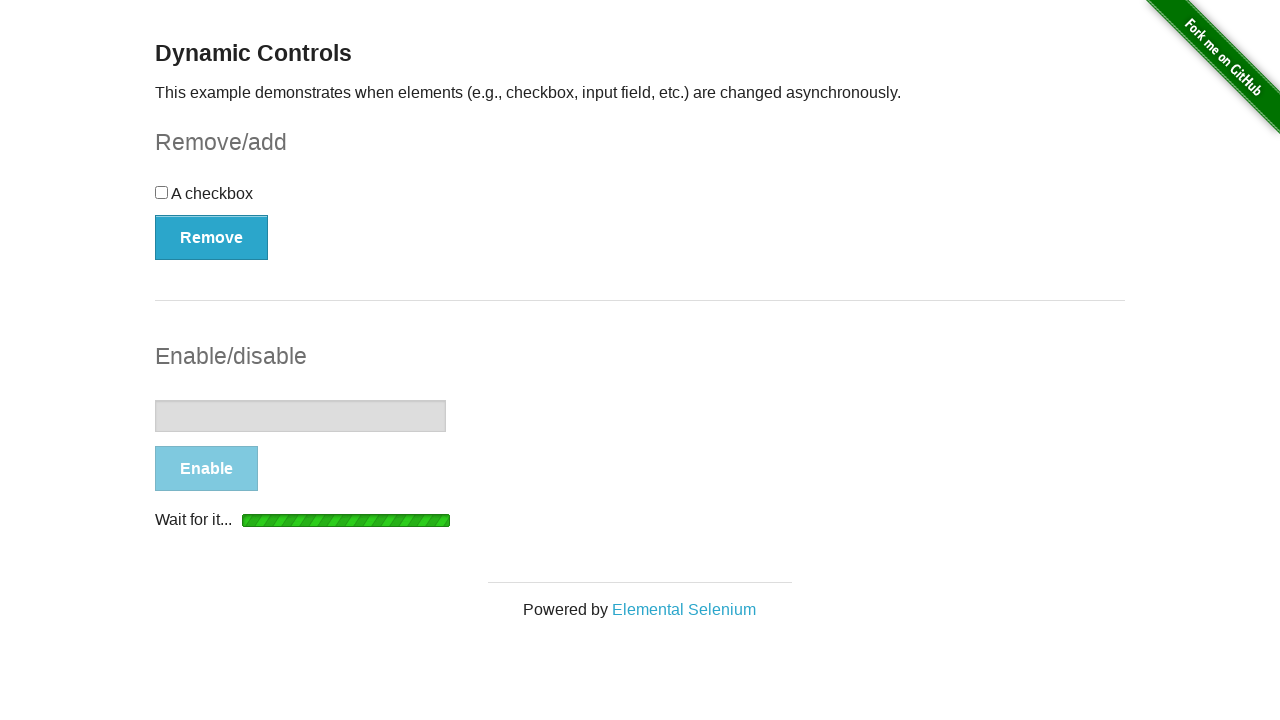

Loading indicator appeared
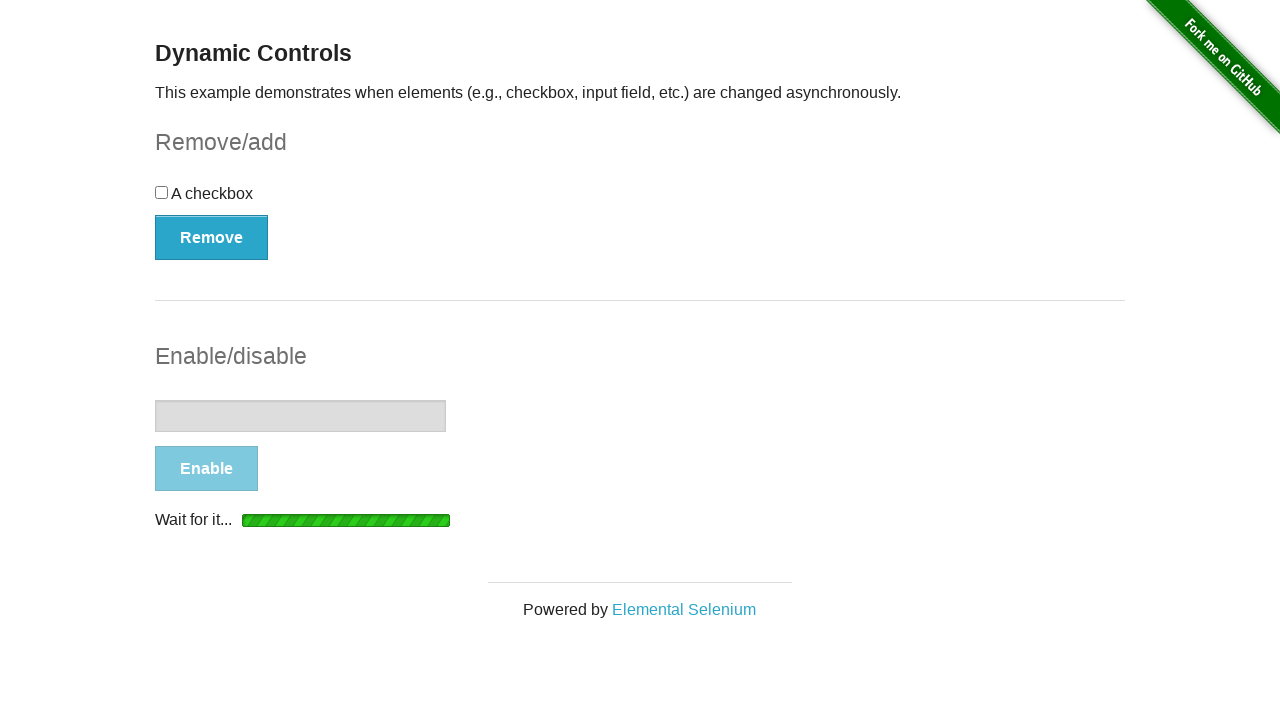

Success message 'It's enabled!' appeared
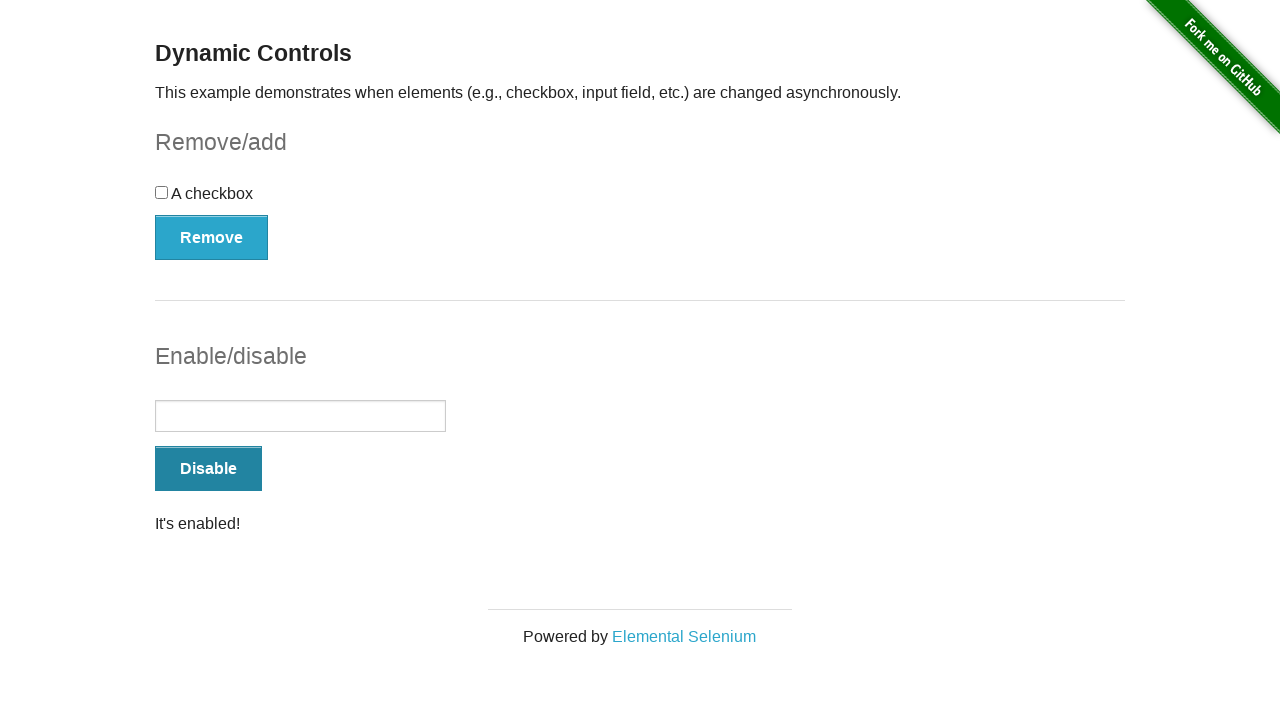

Input field is now enabled
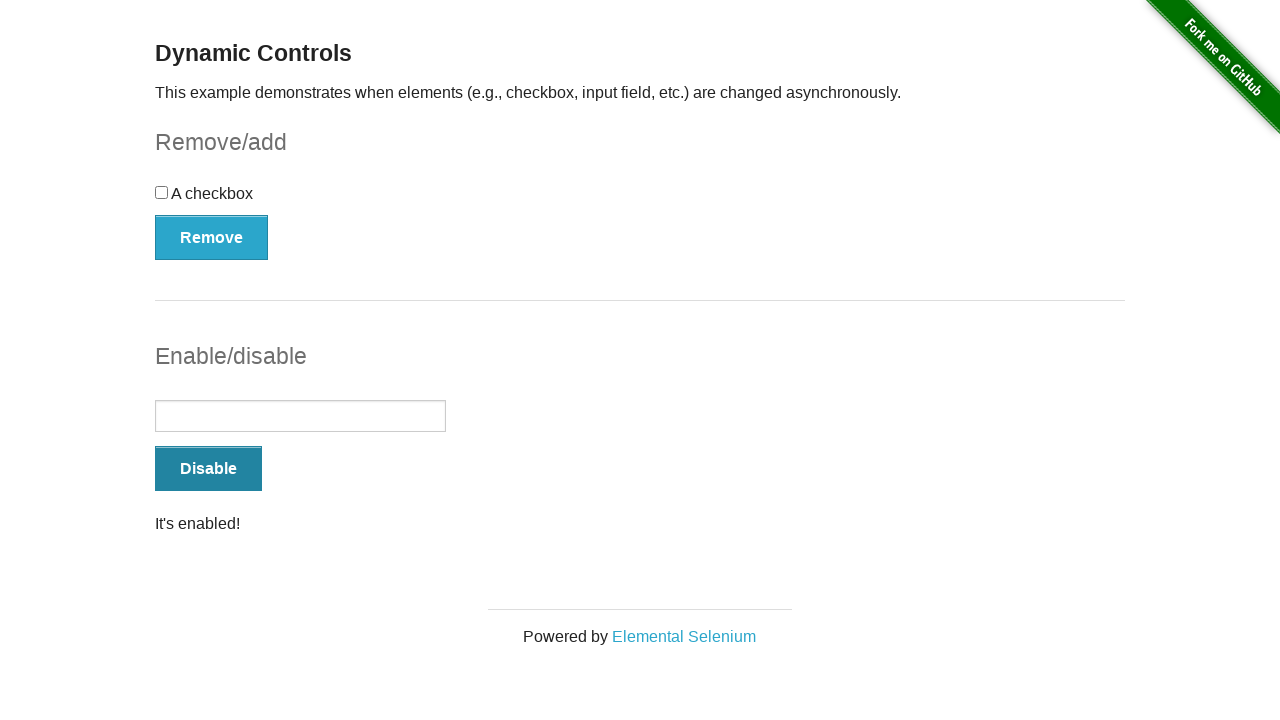

Button text changed to 'Disable'
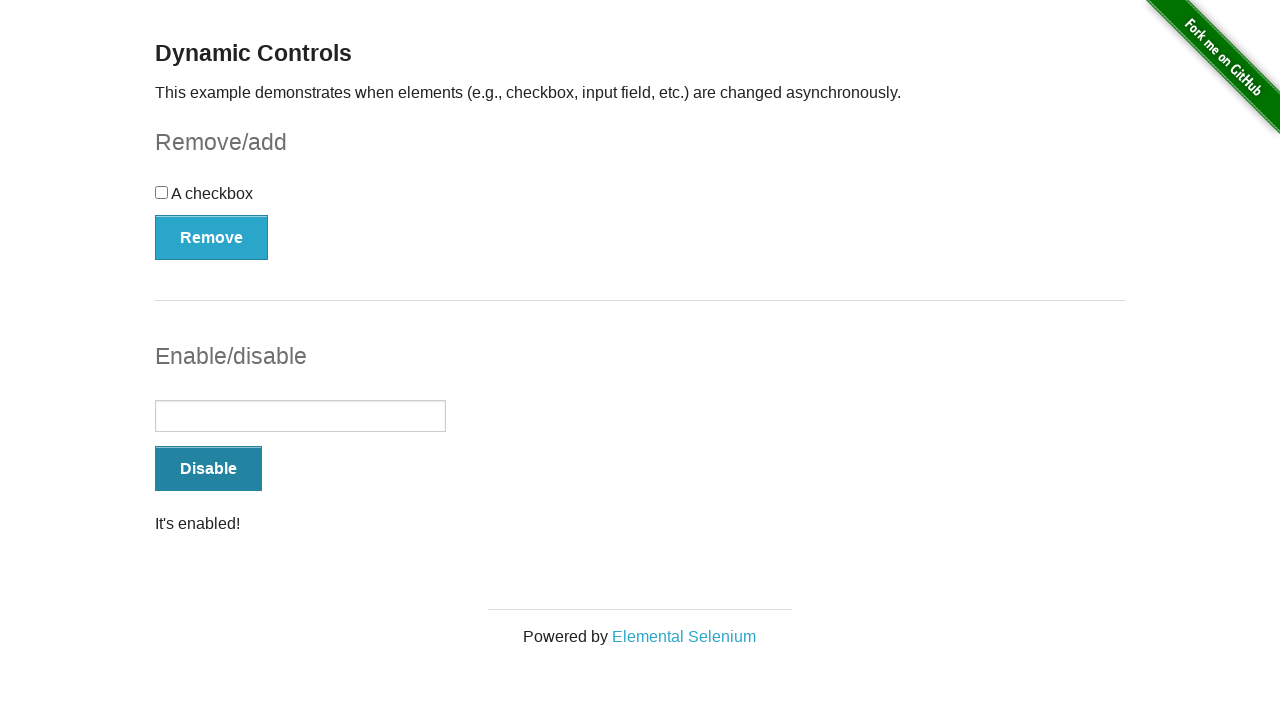

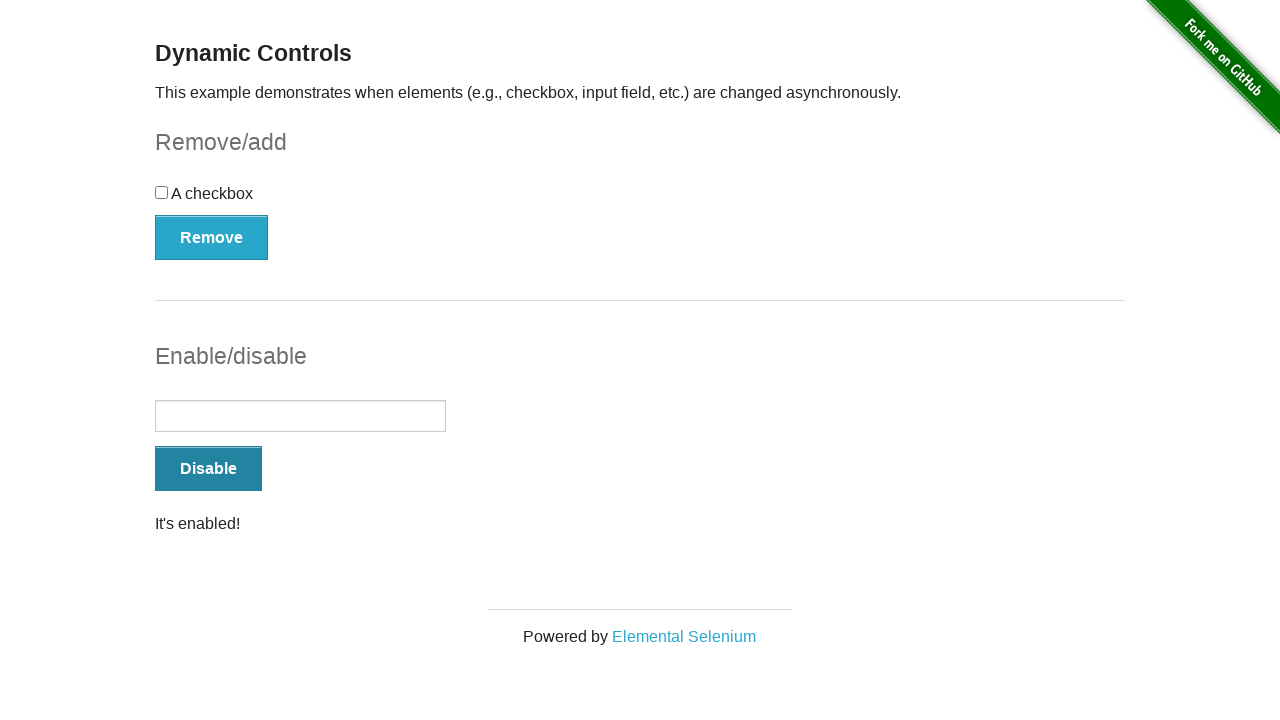